Navigates to a Red Hat CVE security page and verifies that the CVSS score element is displayed on the page.

Starting URL: https://access.redhat.com/security/cve/CVE-2019-11043#cve-cvss-v3

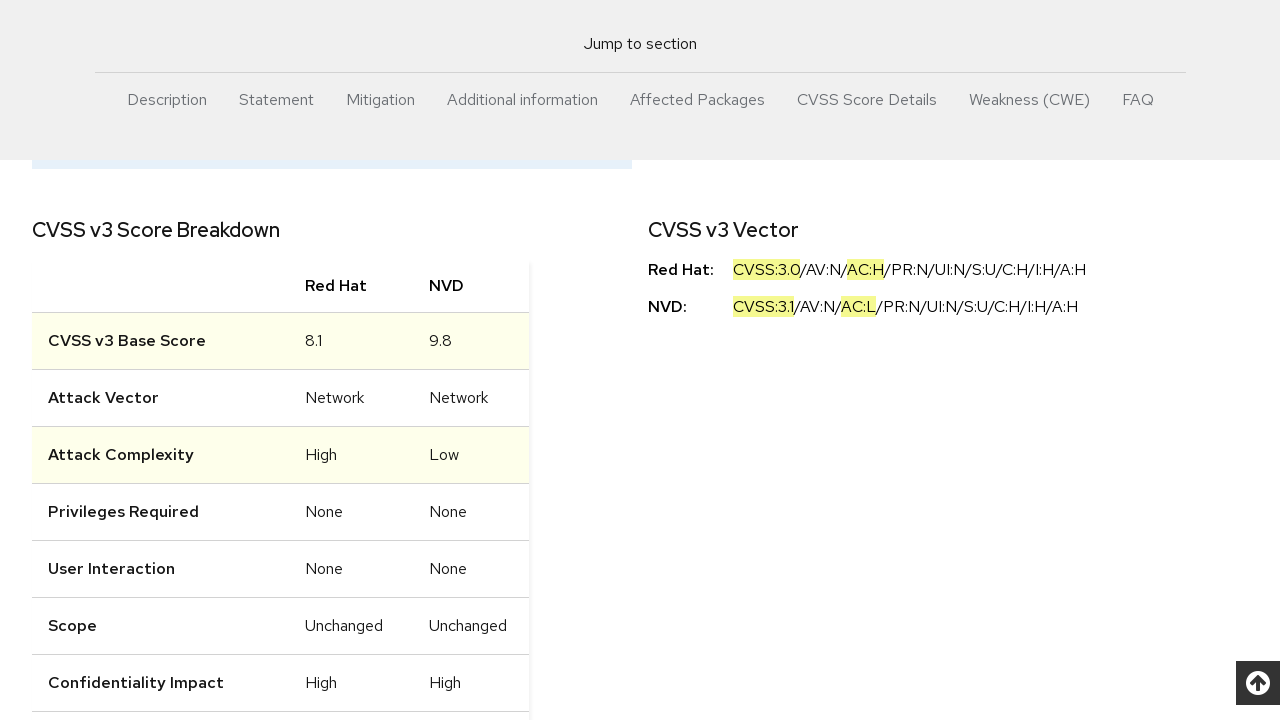

Navigated to Red Hat CVE-2019-11043 security page
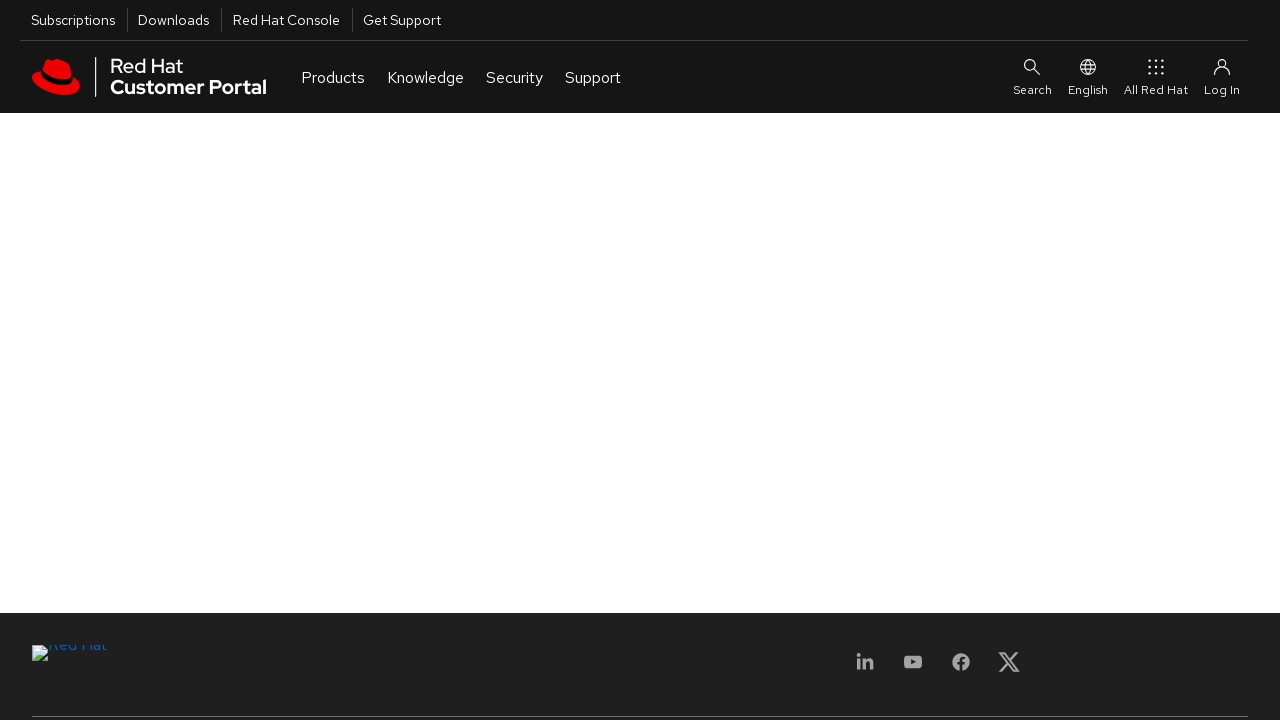

CVSS score element selector became available
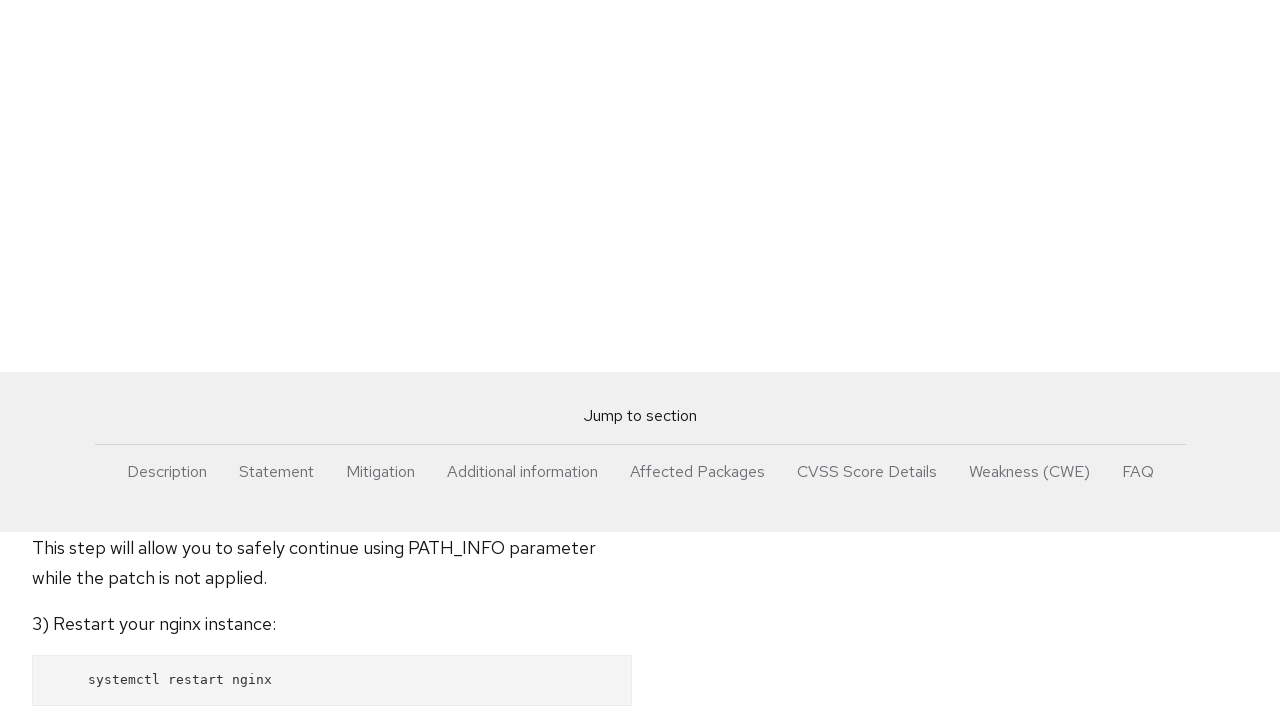

CVSS score element is now visible on the page
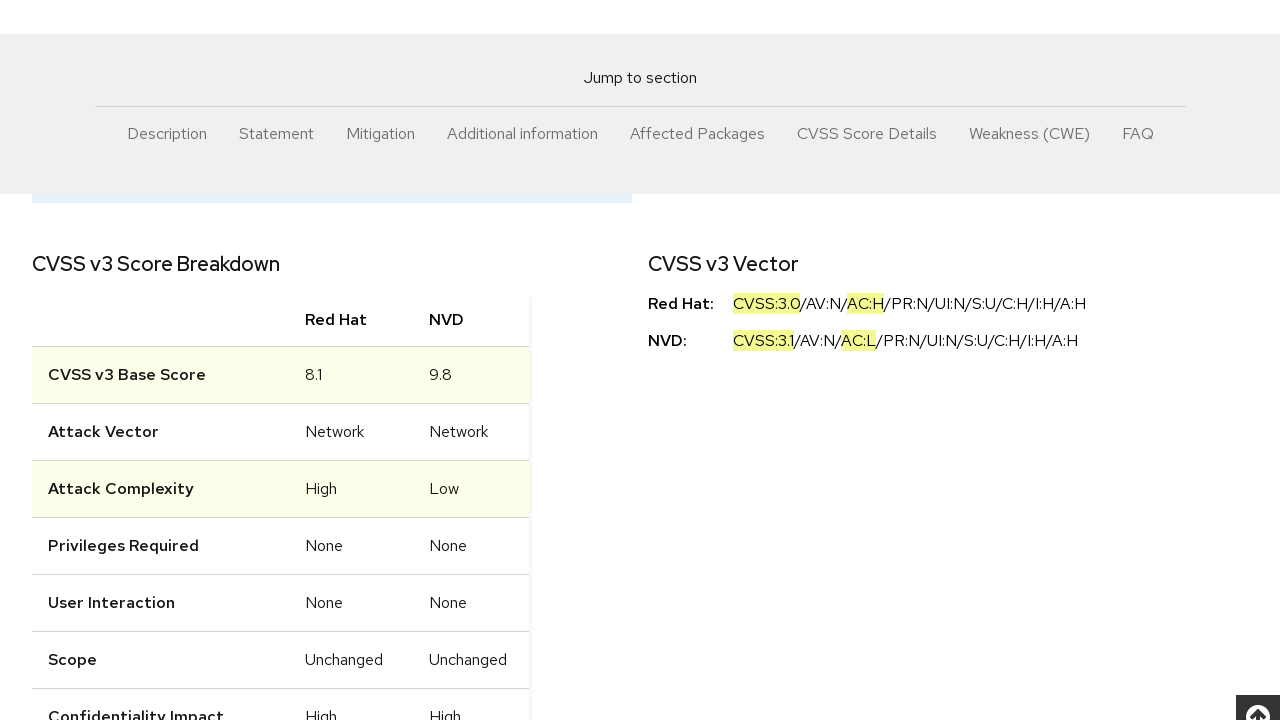

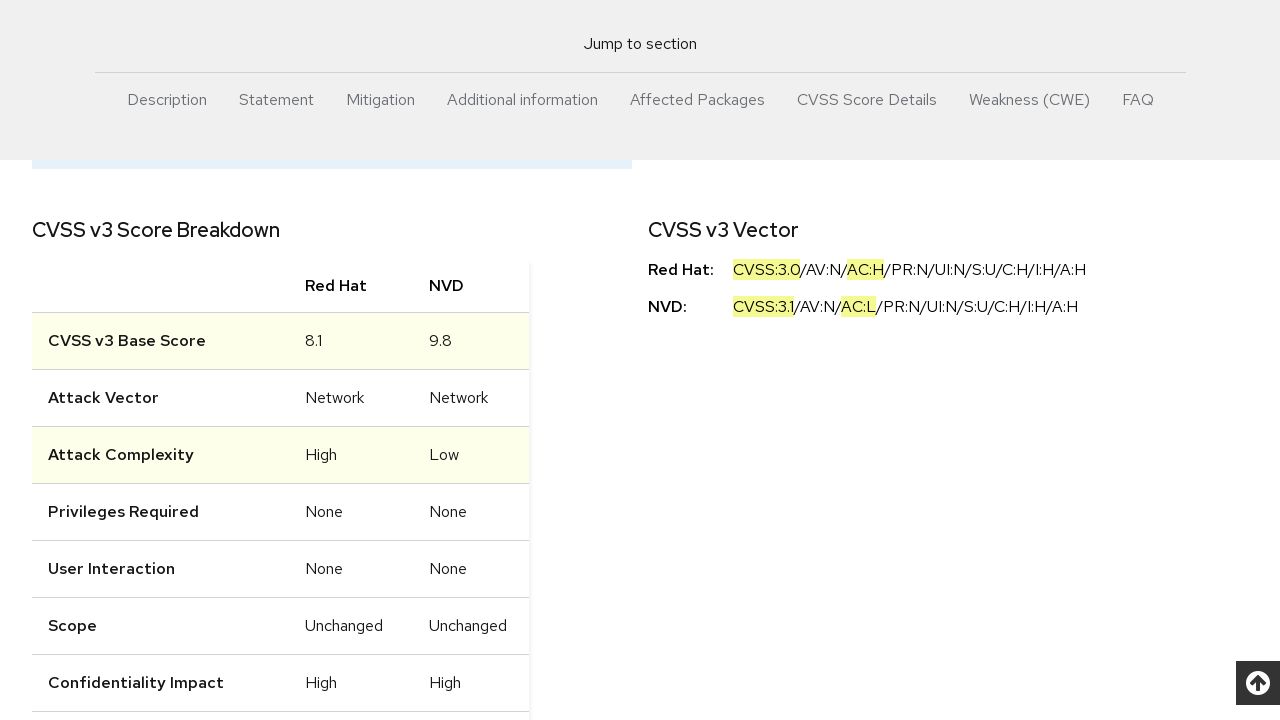